Tests page scrolling functionality by scrolling down 200 pixels

Starting URL: https://rahulshettyacademy.com/AutomationPractice/

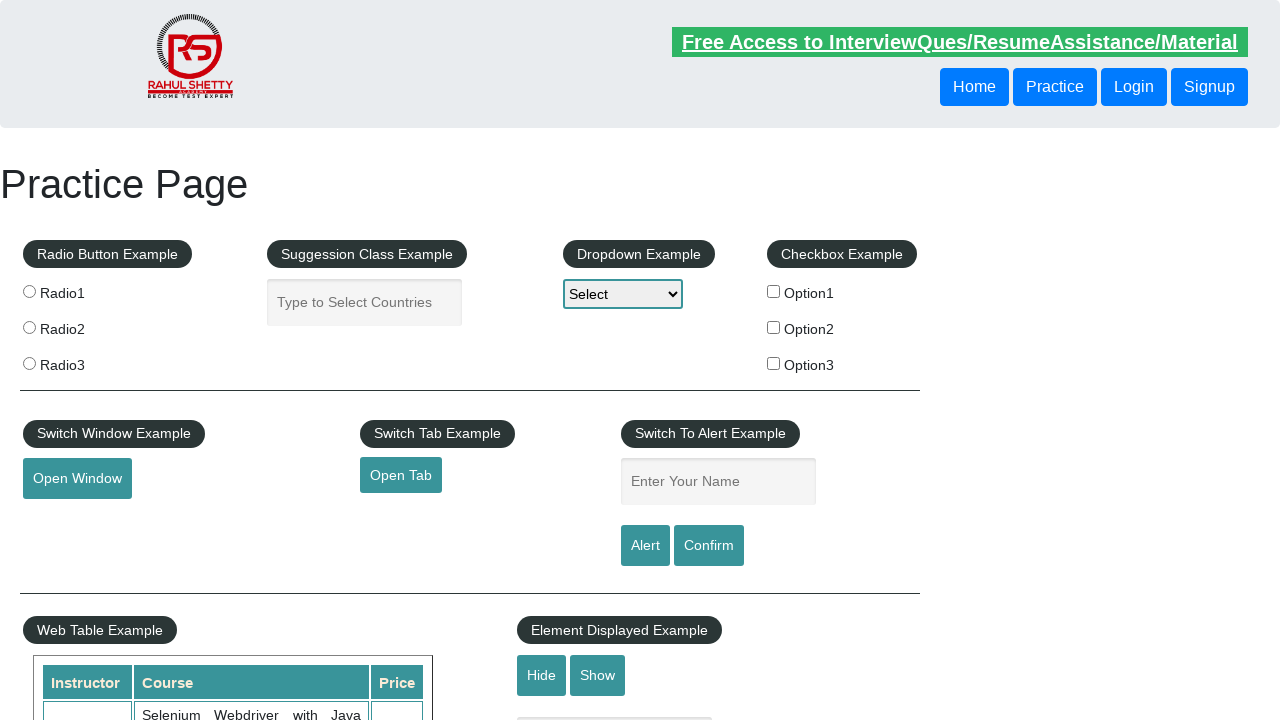

Scrolled down 200 pixels on the page
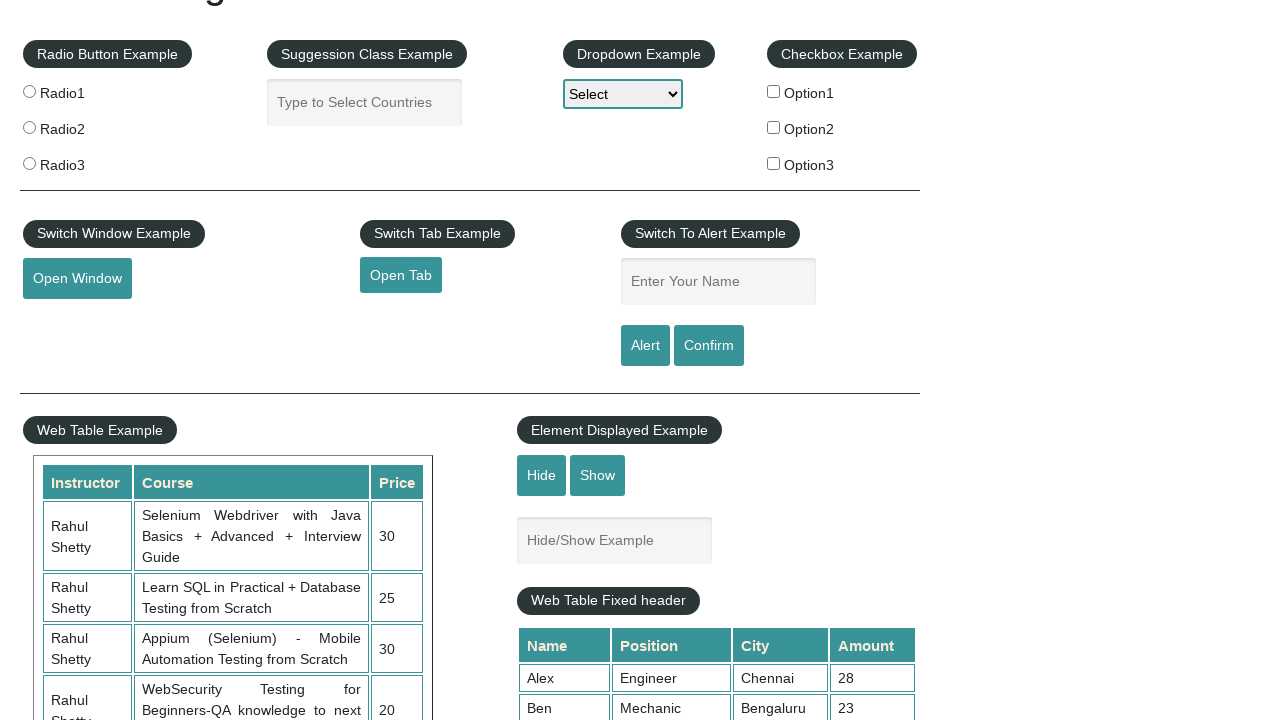

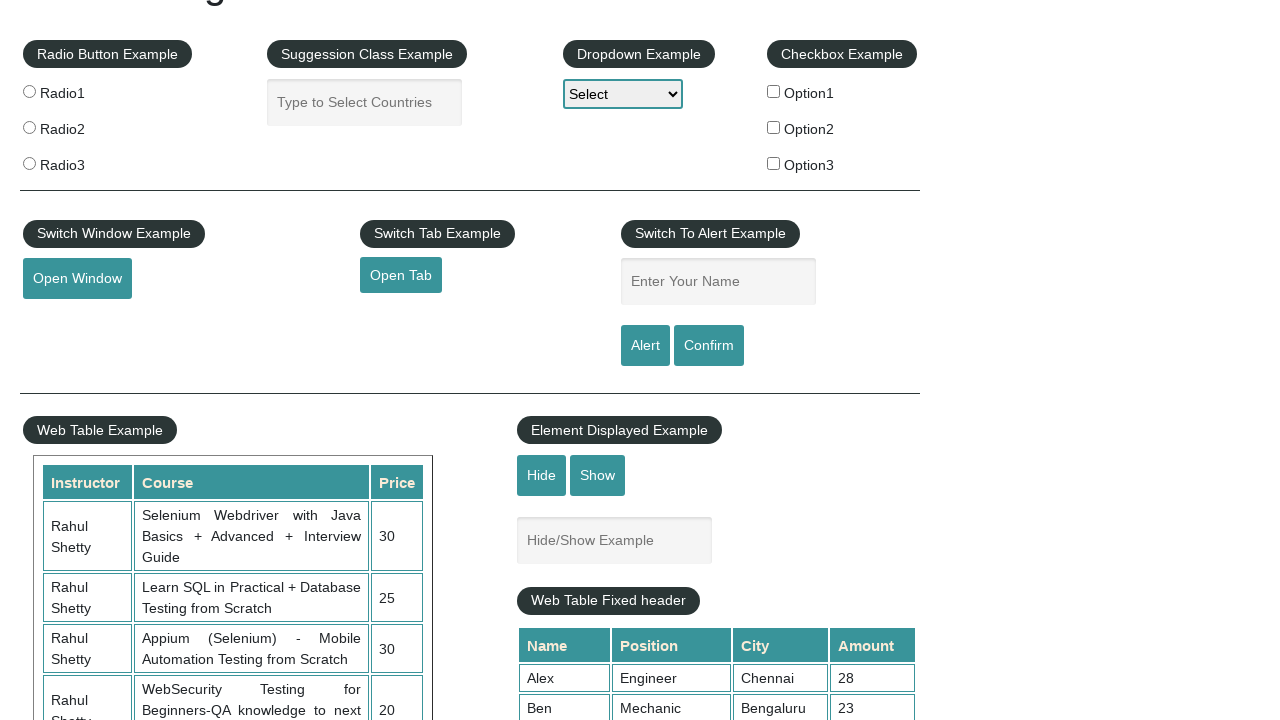